Tests a Selenium practice form by filling out personal information fields, selecting radio buttons and checkboxes, choosing options from dropdowns, and submitting the form.

Starting URL: https://www.techlistic.com/p/selenium-practice-form.html

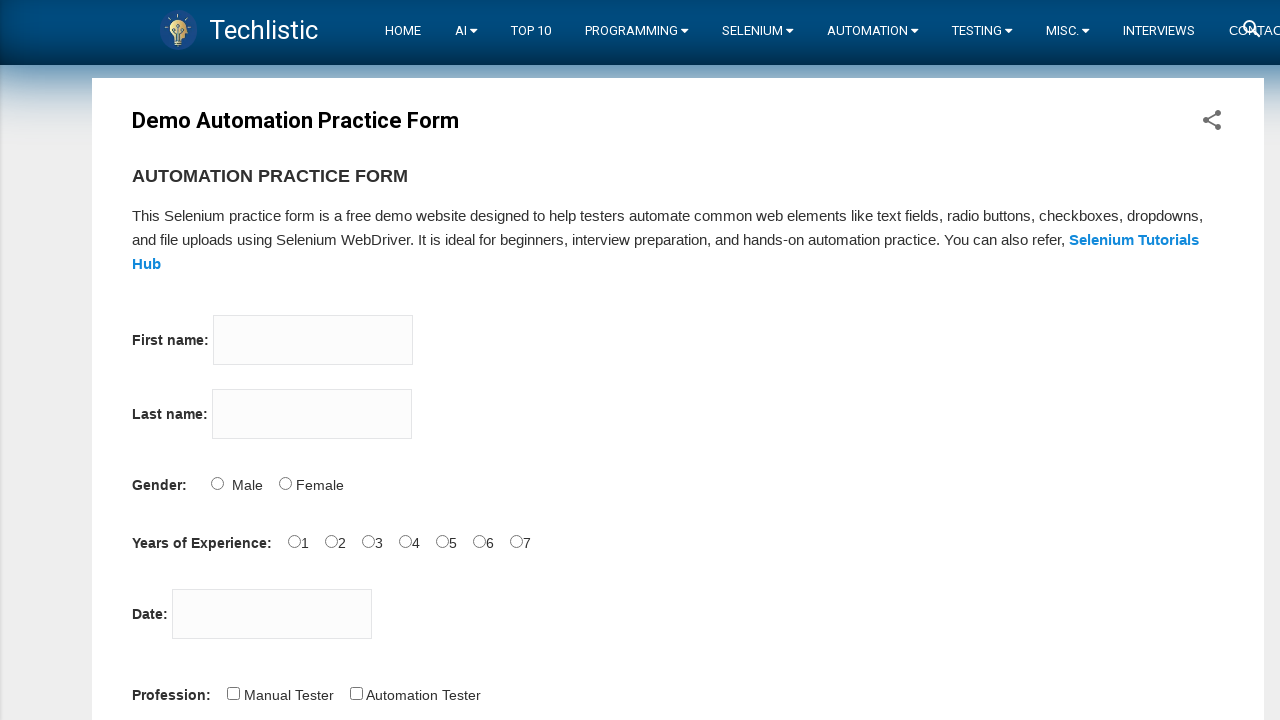

Waited for page title to load
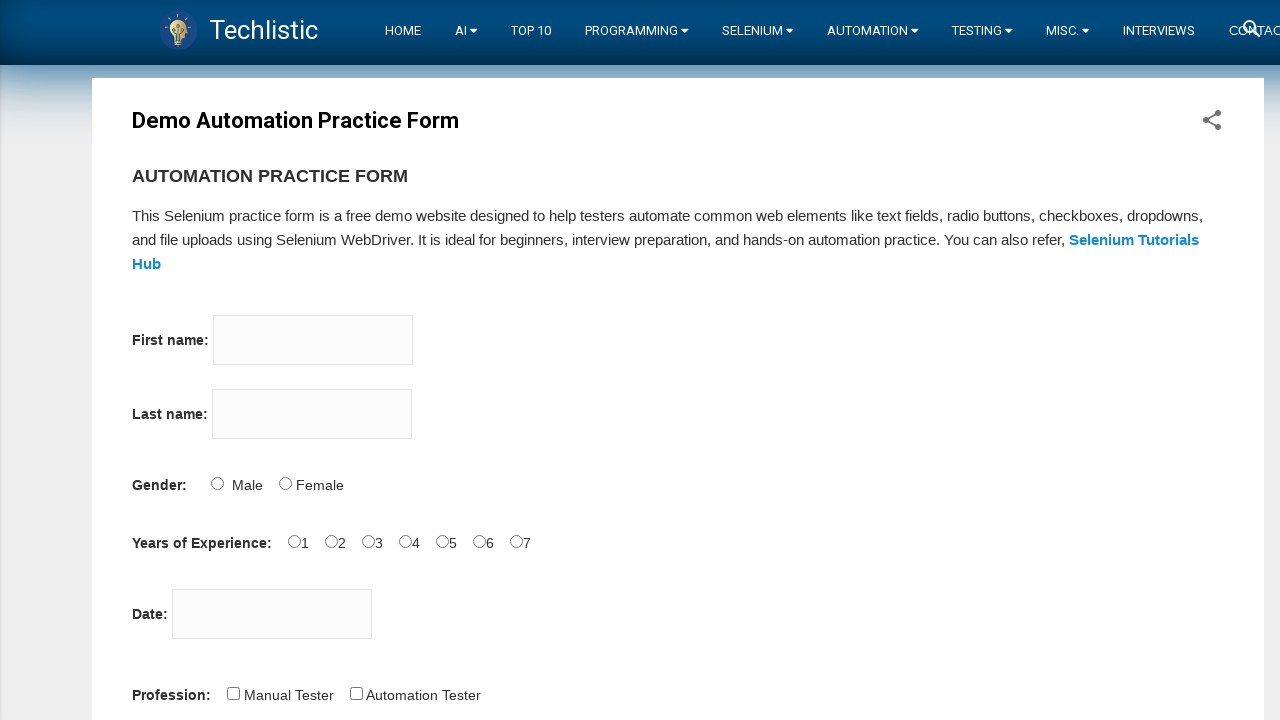

Filled first name field with 'Sherlock' on input[name='firstname']
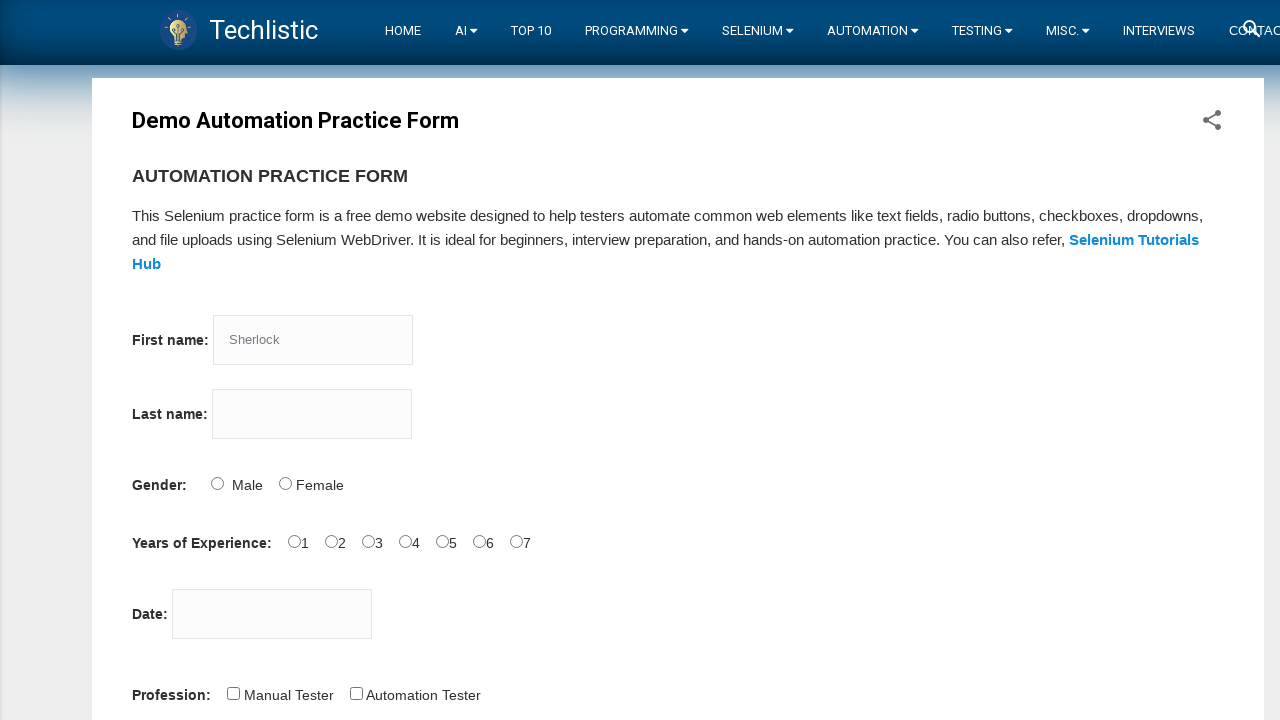

Filled last name field with 'Holmes' on input[name='lastname']
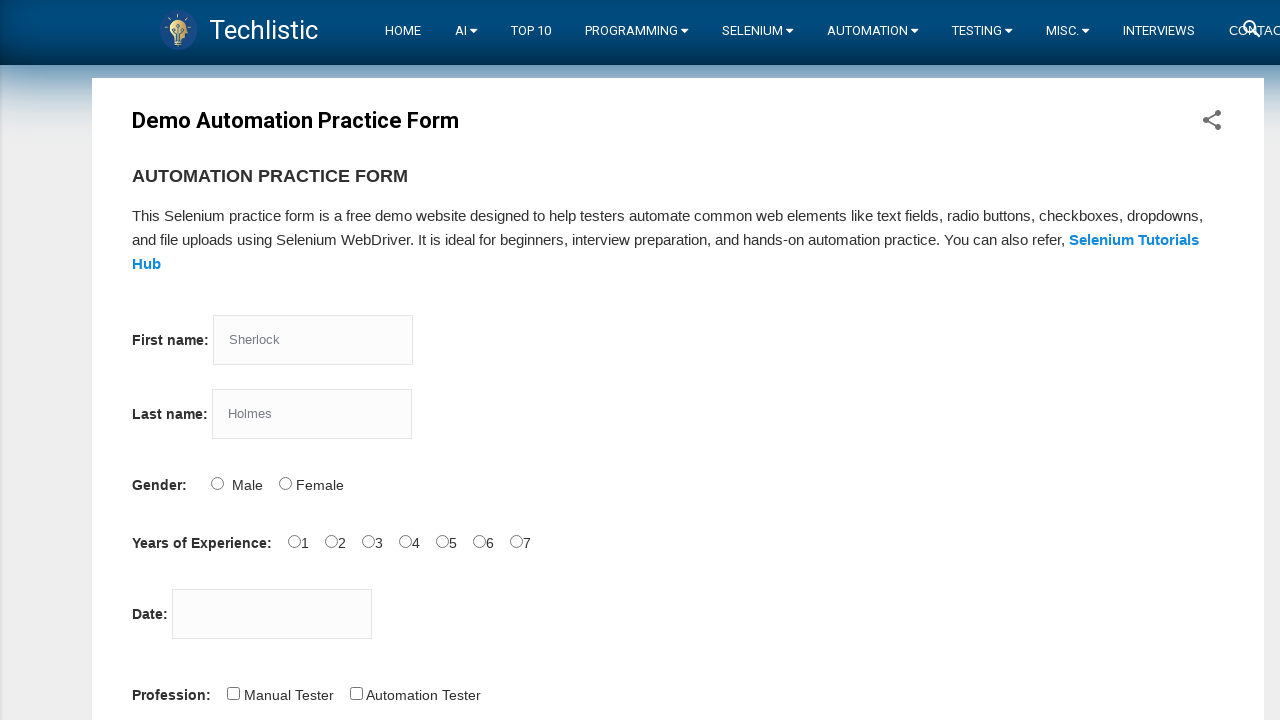

Selected male radio button at (217, 483) on #sex-0
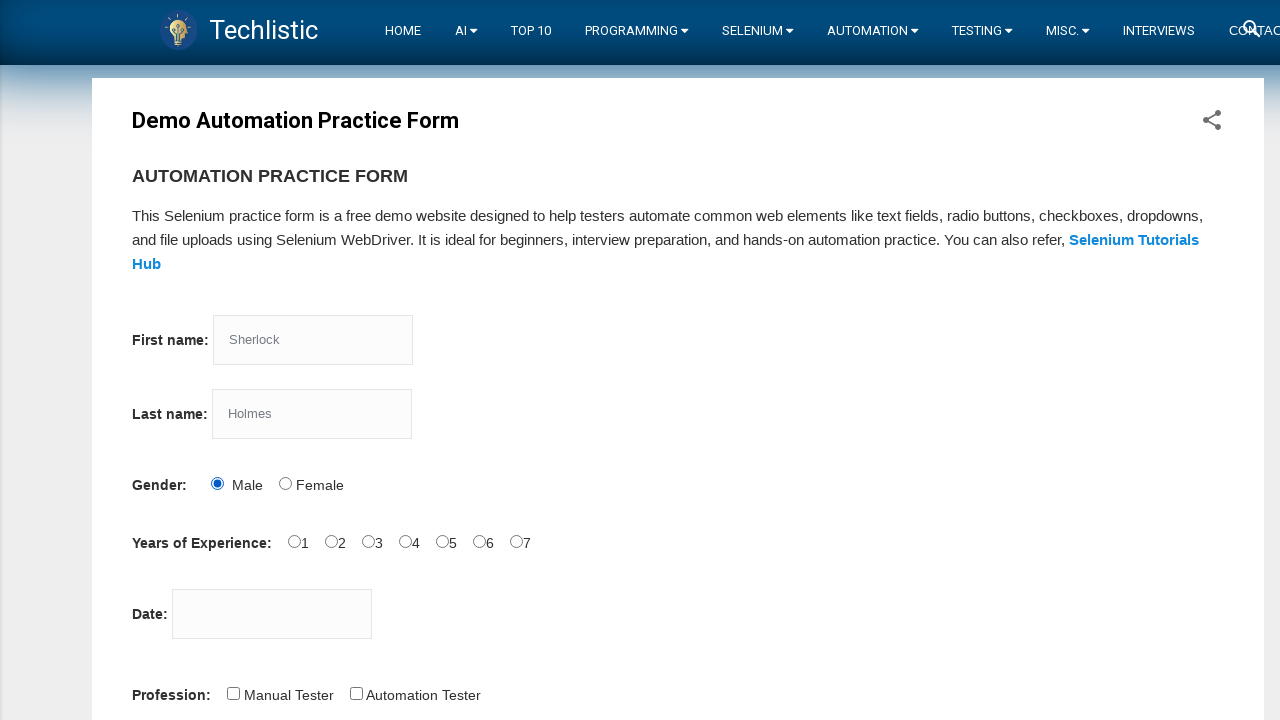

Selected 7 years of experience at (516, 541) on #exp-6
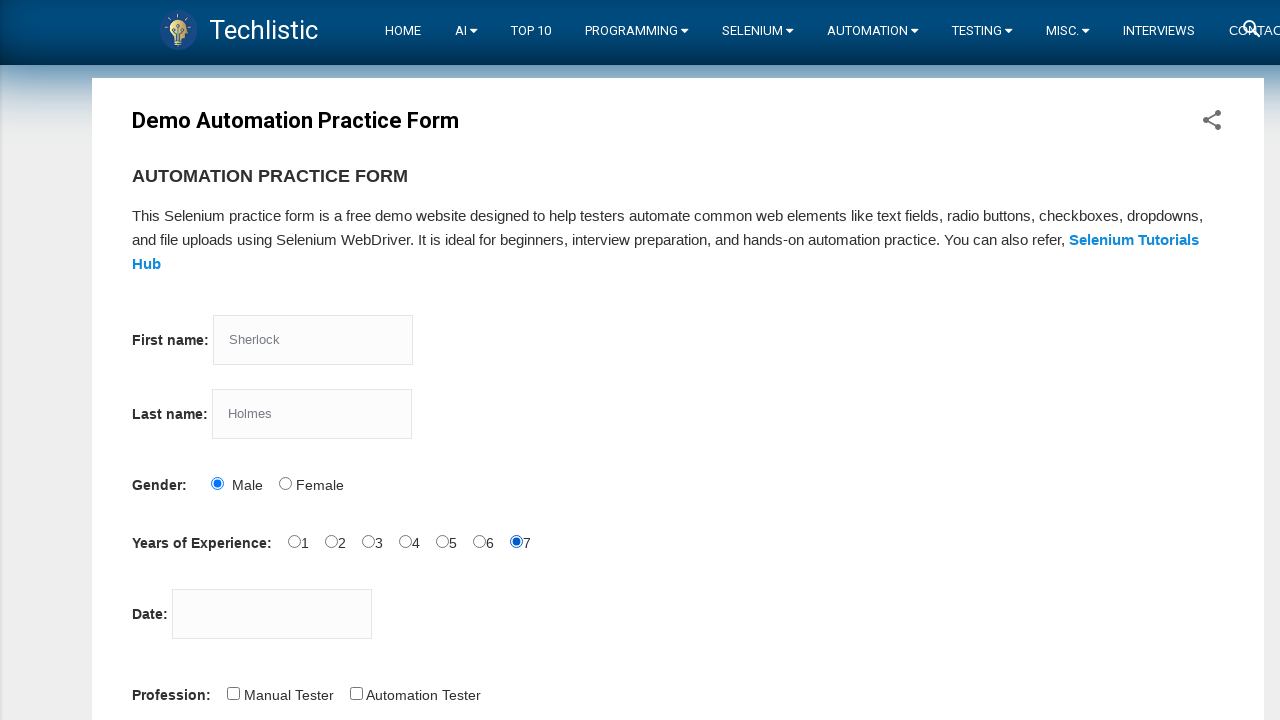

Filled date picker with '21/09/1997' on #datepicker
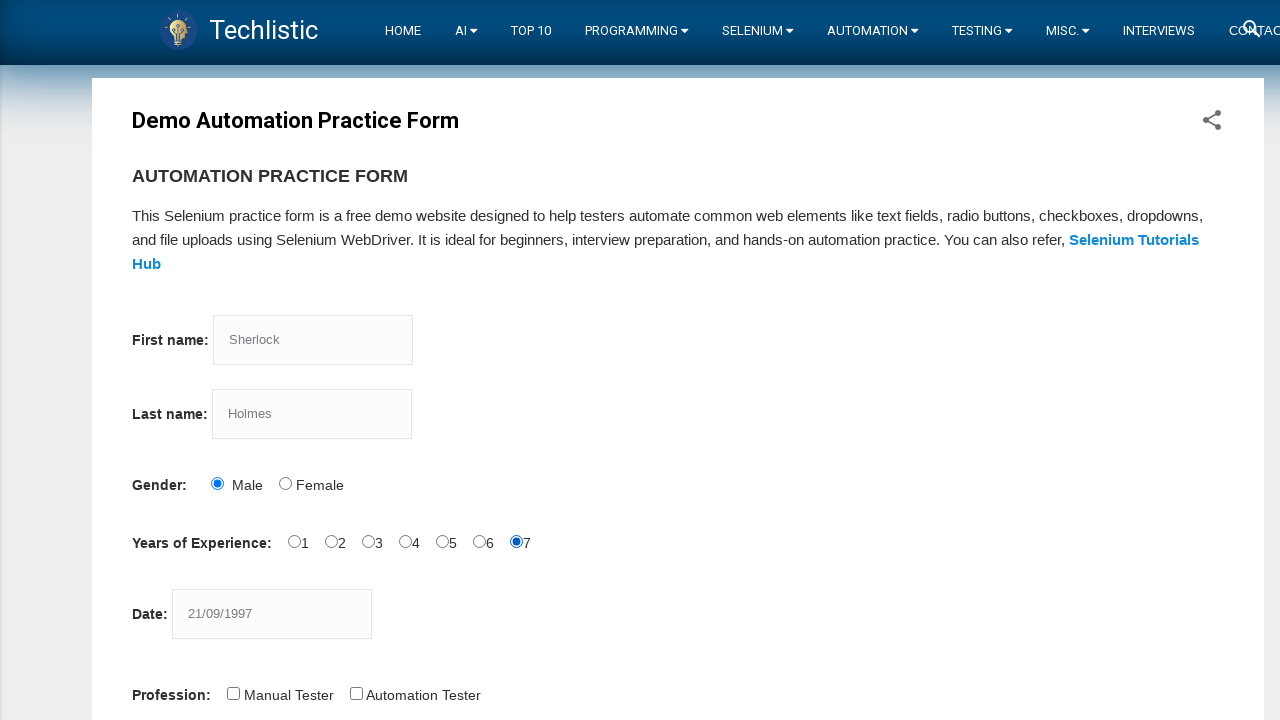

Selected Manual Tester checkbox at (233, 693) on #profession-0
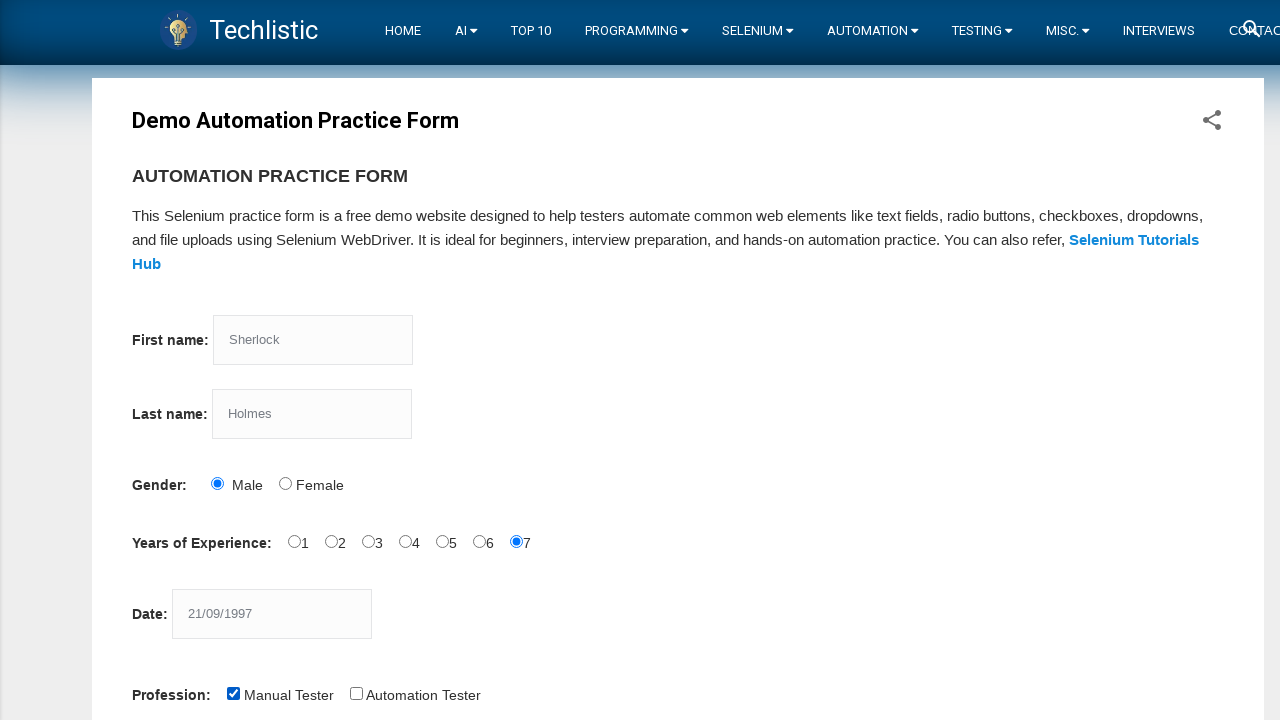

Selected Automation Tester checkbox at (356, 693) on #profession-1
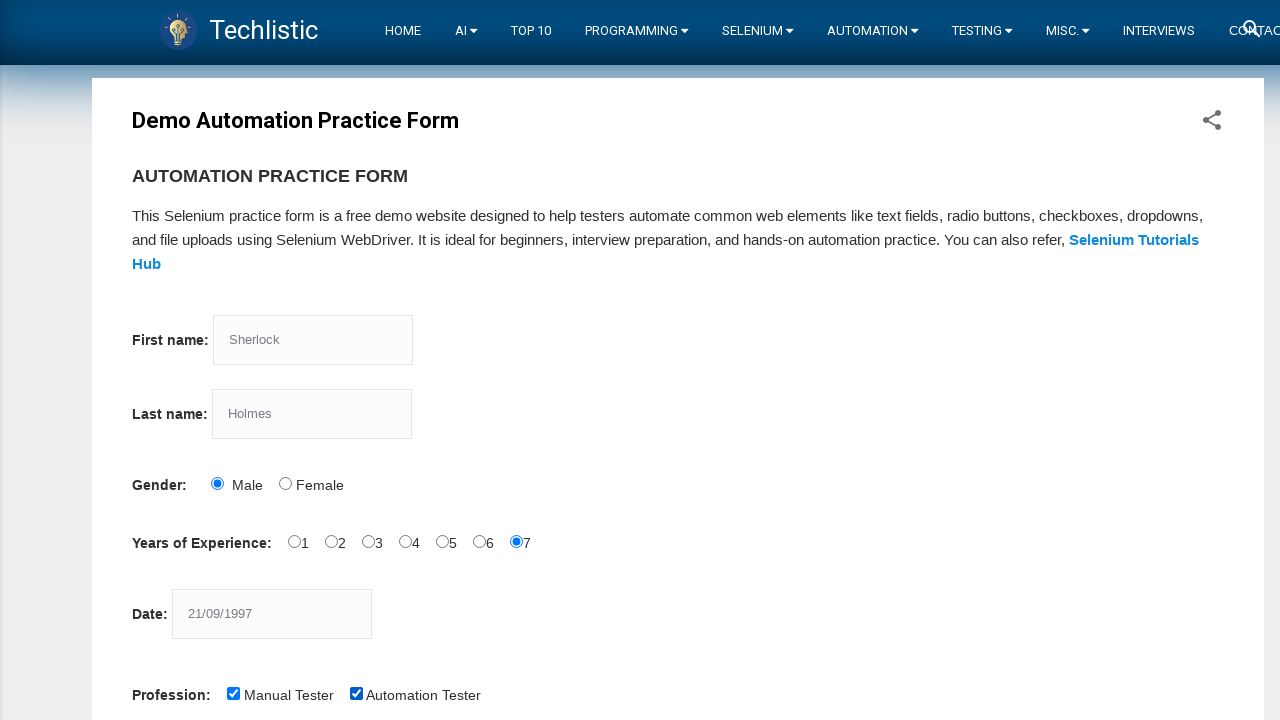

Selected Selenium WebDriver automation tool at (446, 360) on #tool-2
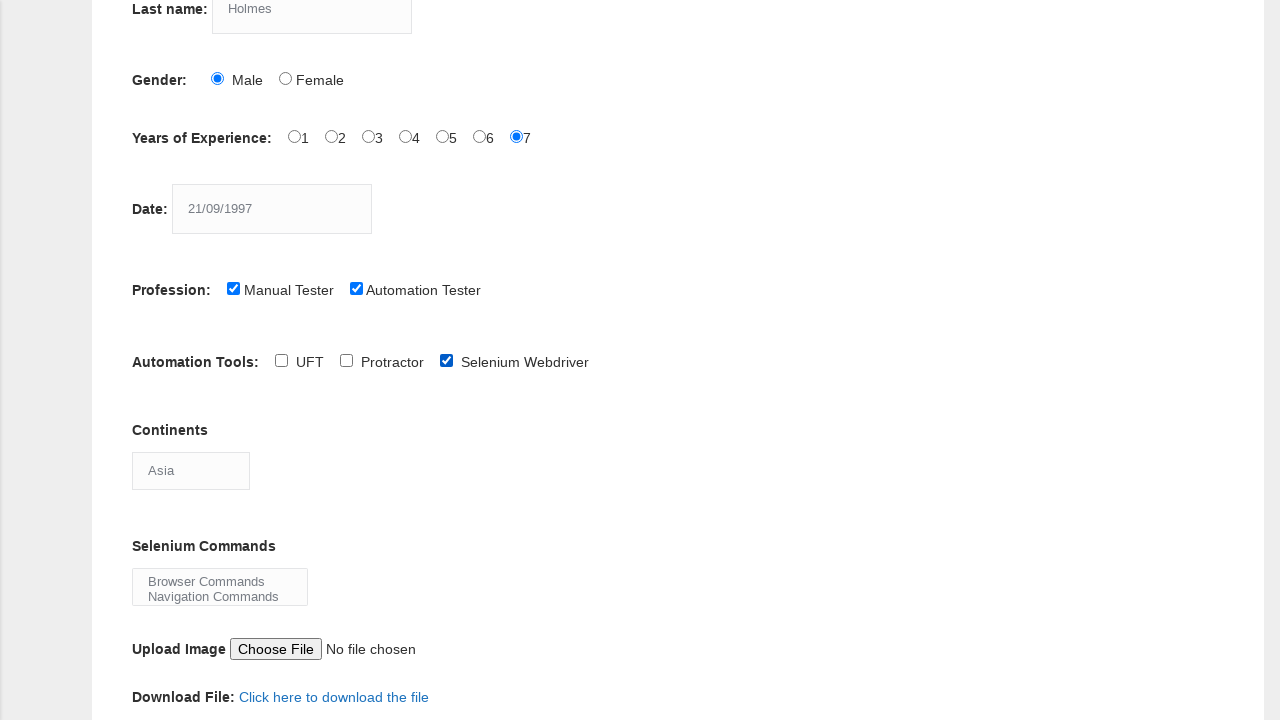

Selected Europe from continents dropdown on #continents
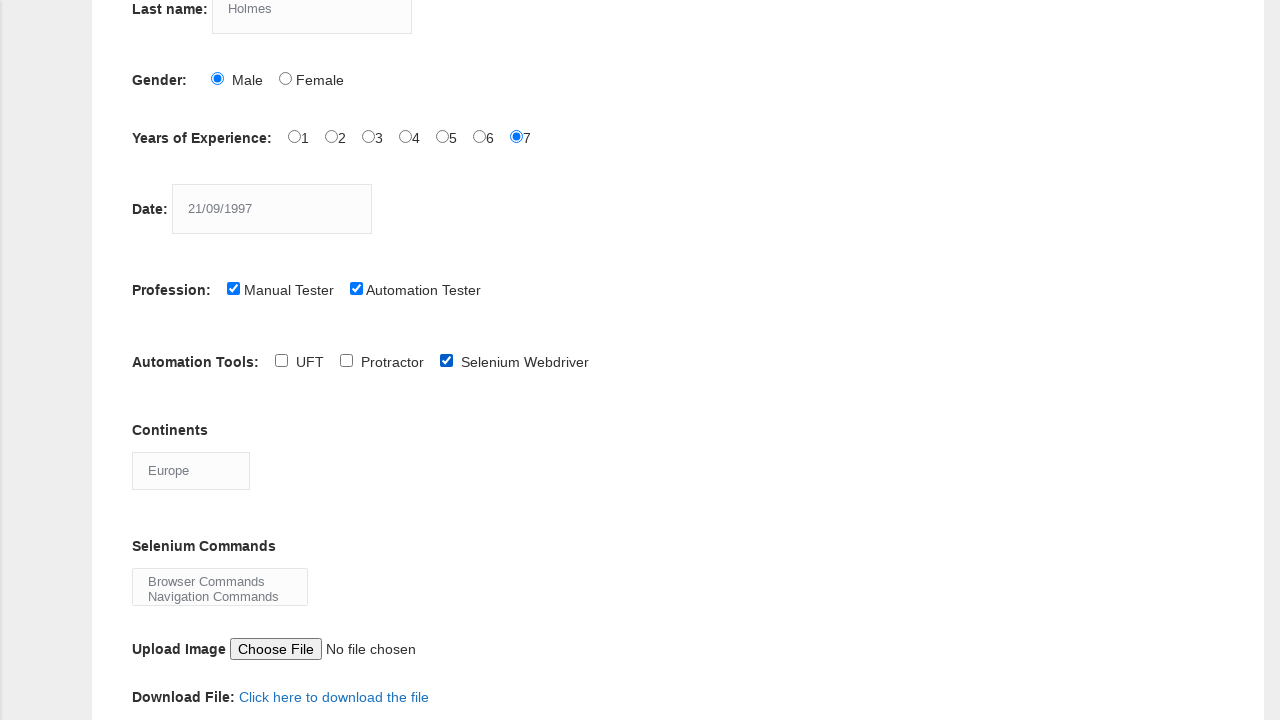

Selected all 4 options in Selenium commands multi-select dropdown on #selenium_commands
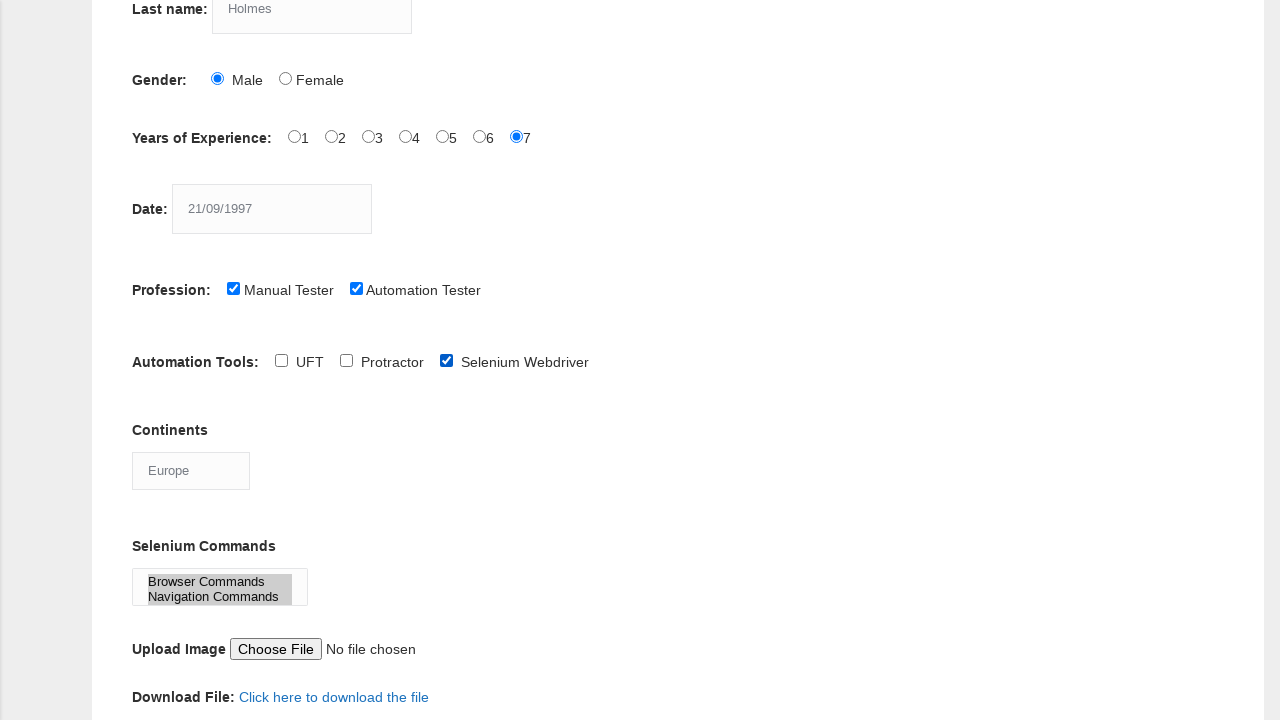

Clicked submit button to complete form submission at (157, 360) on #submit
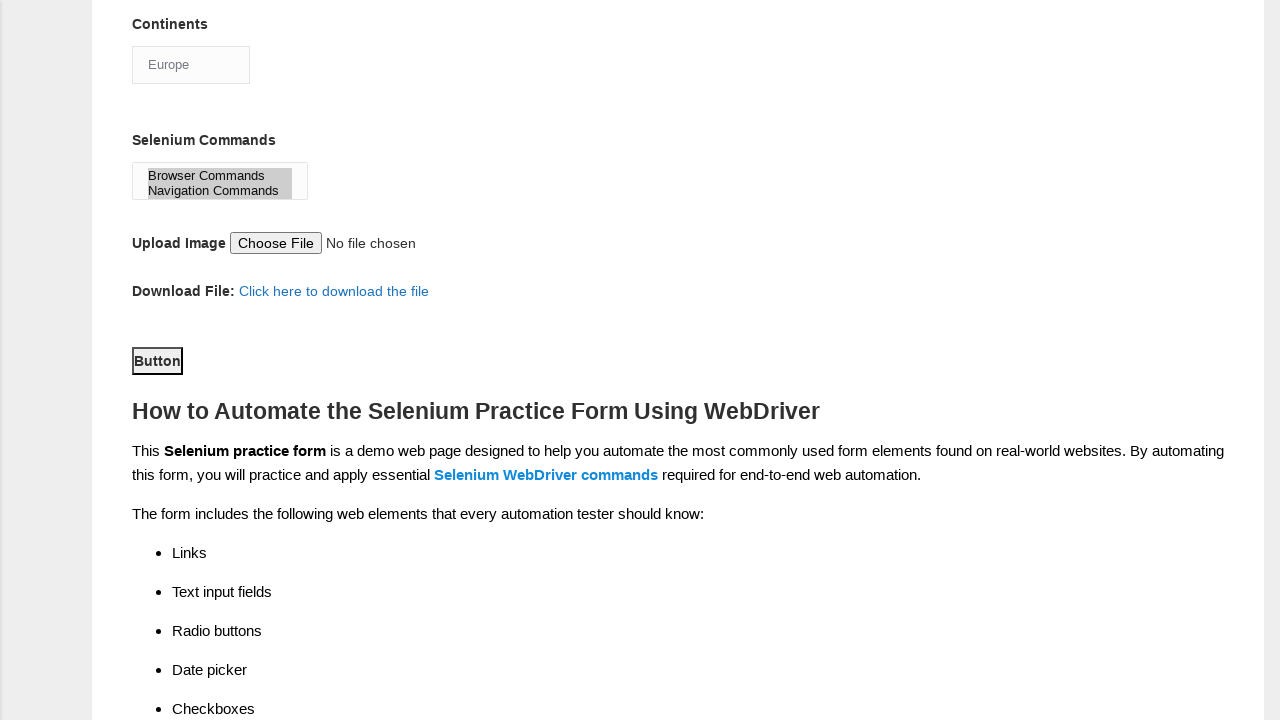

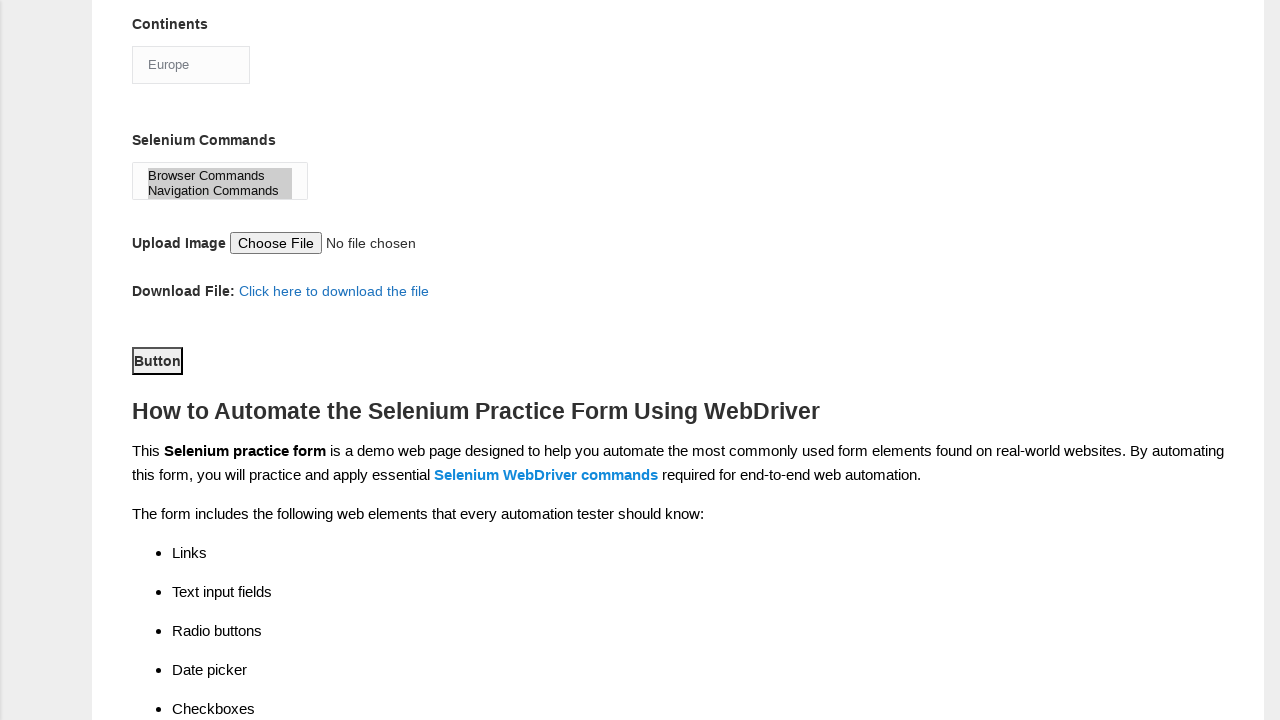